Tests navigation to the OneMap3D Singapore government website and then navigates to the main page subdirectory.

Starting URL: https://www.onemap3d.gov.sg/

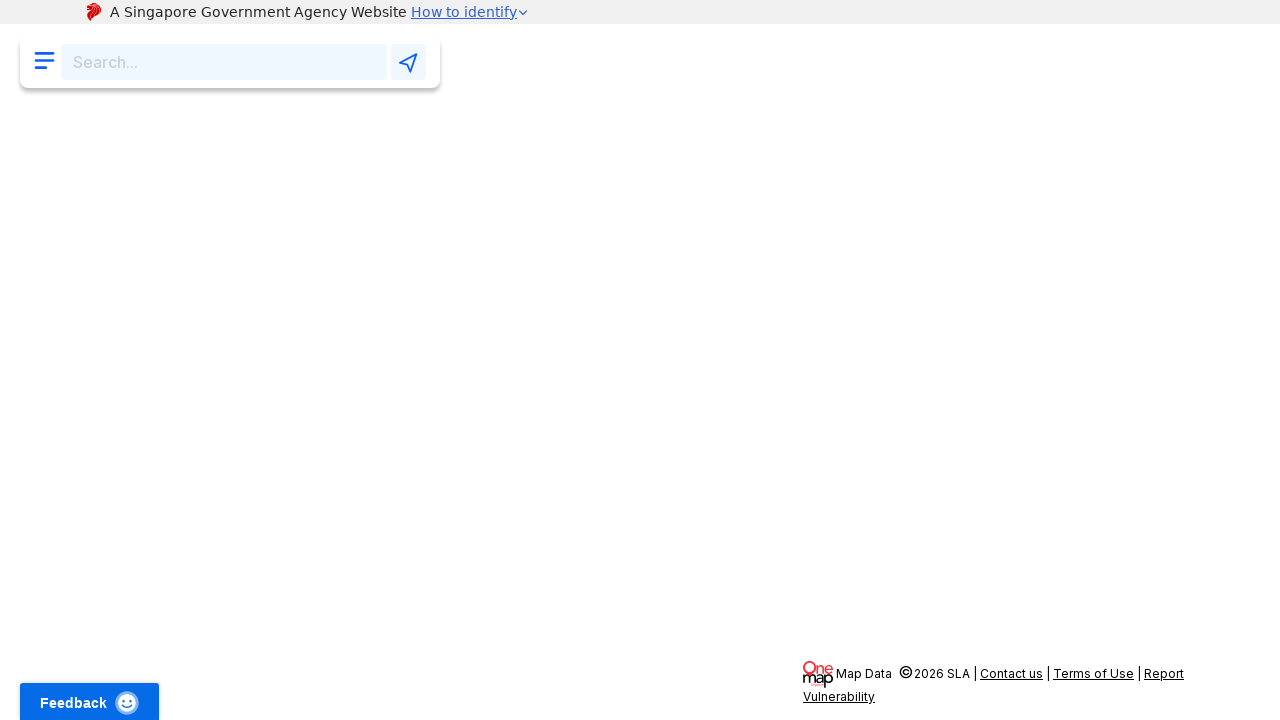

Navigated to OneMap3D Singapore main subdirectory
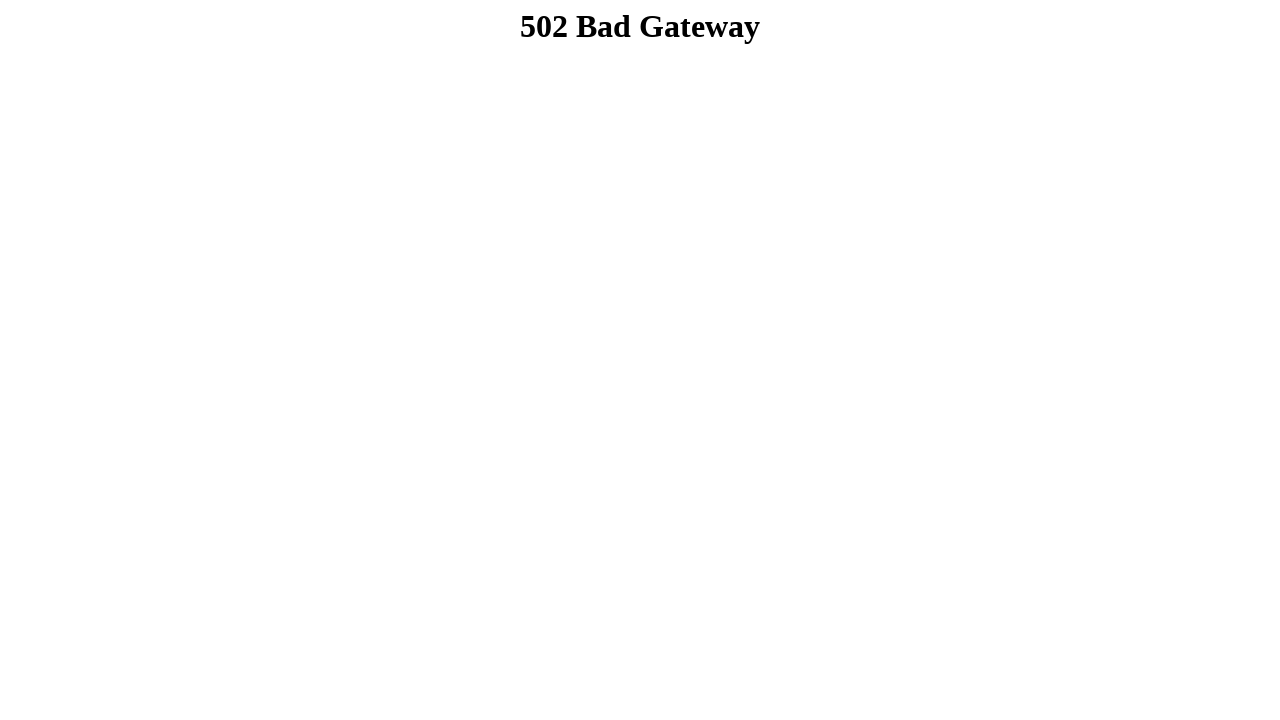

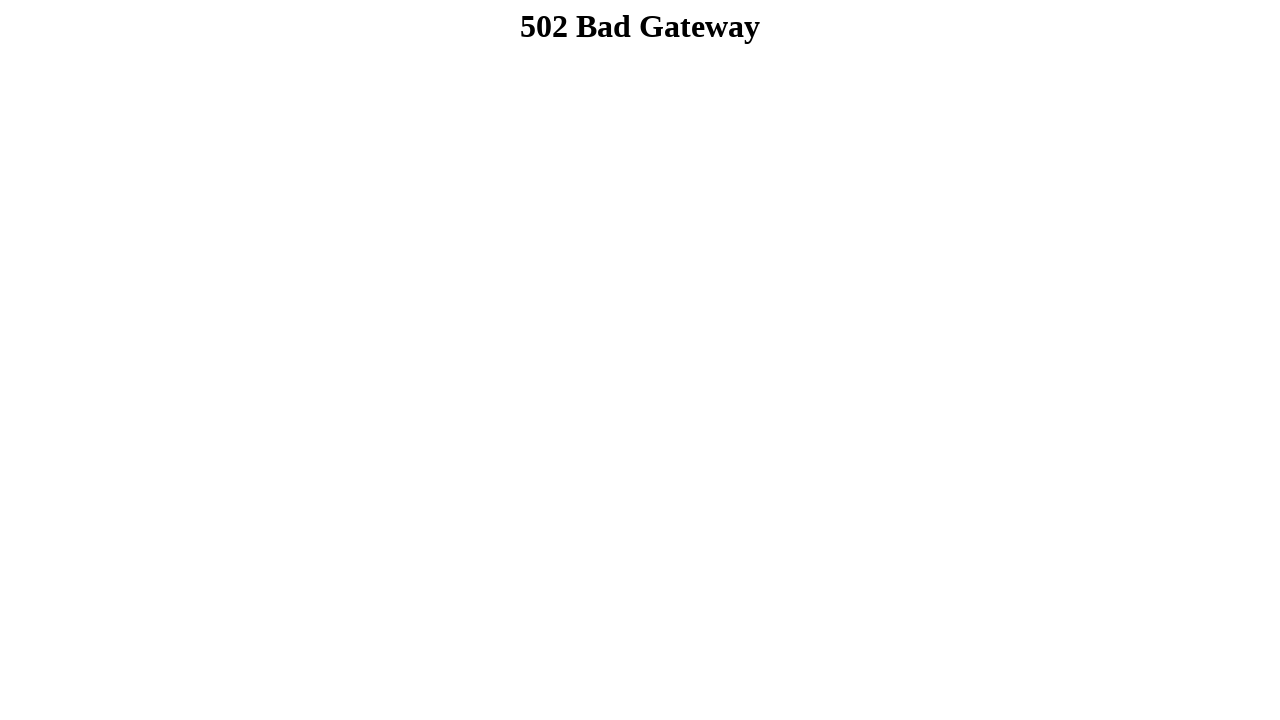